Navigates to the Selenium downloads page and retrieves the page title

Starting URL: https://www.selenium.dev/downloads/

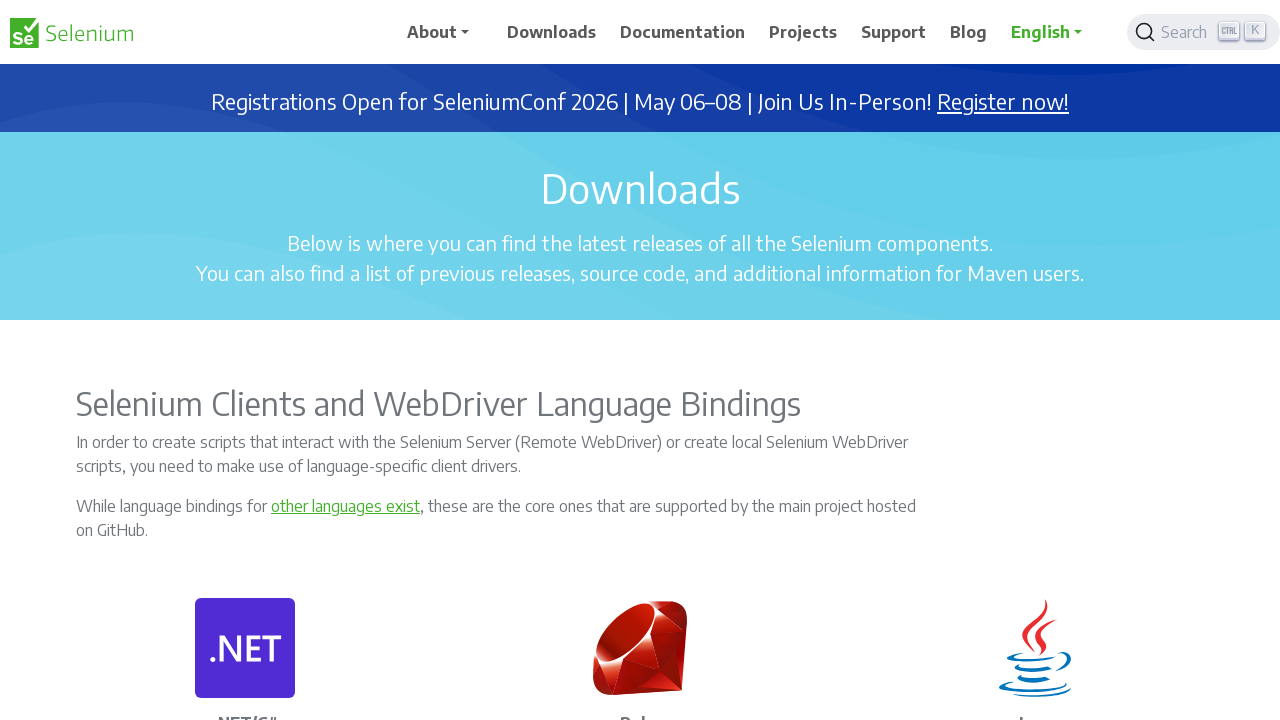

Set viewport size to 1920x1080
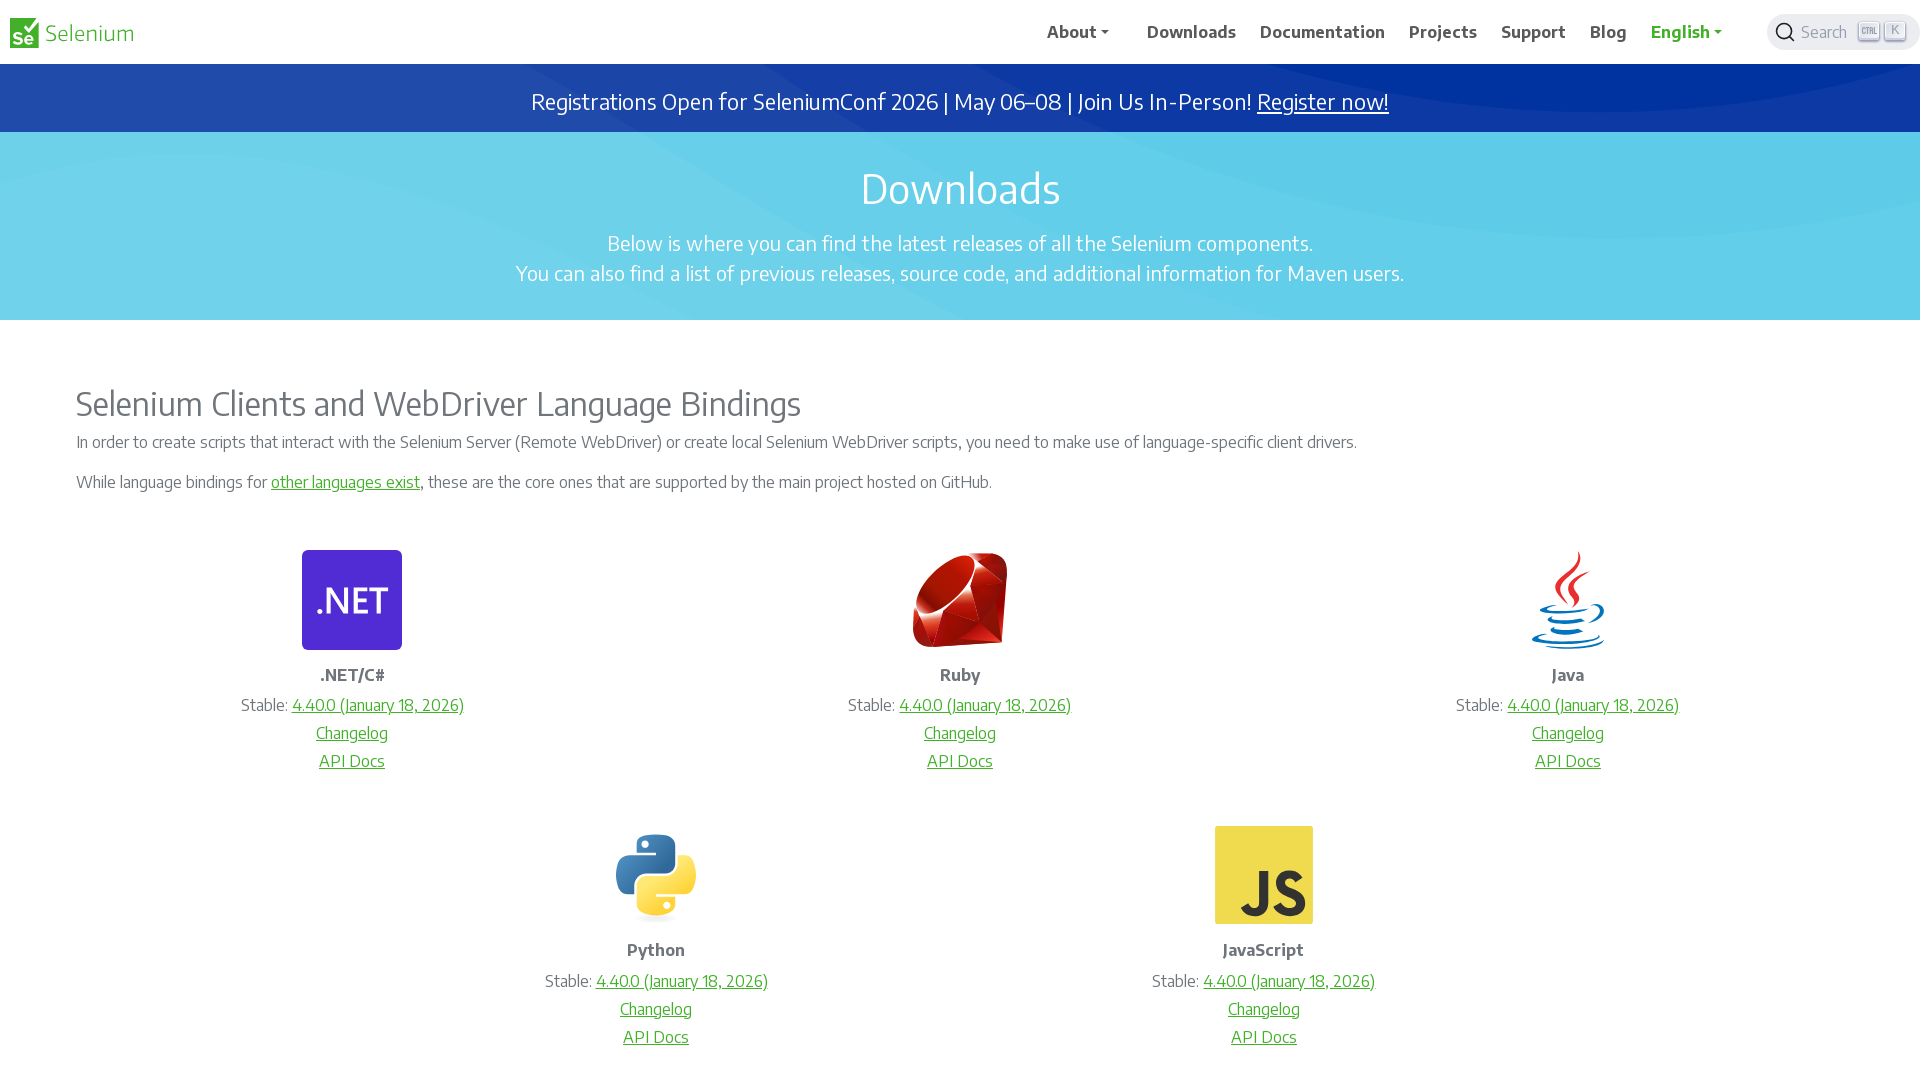

Cleared cookies from context
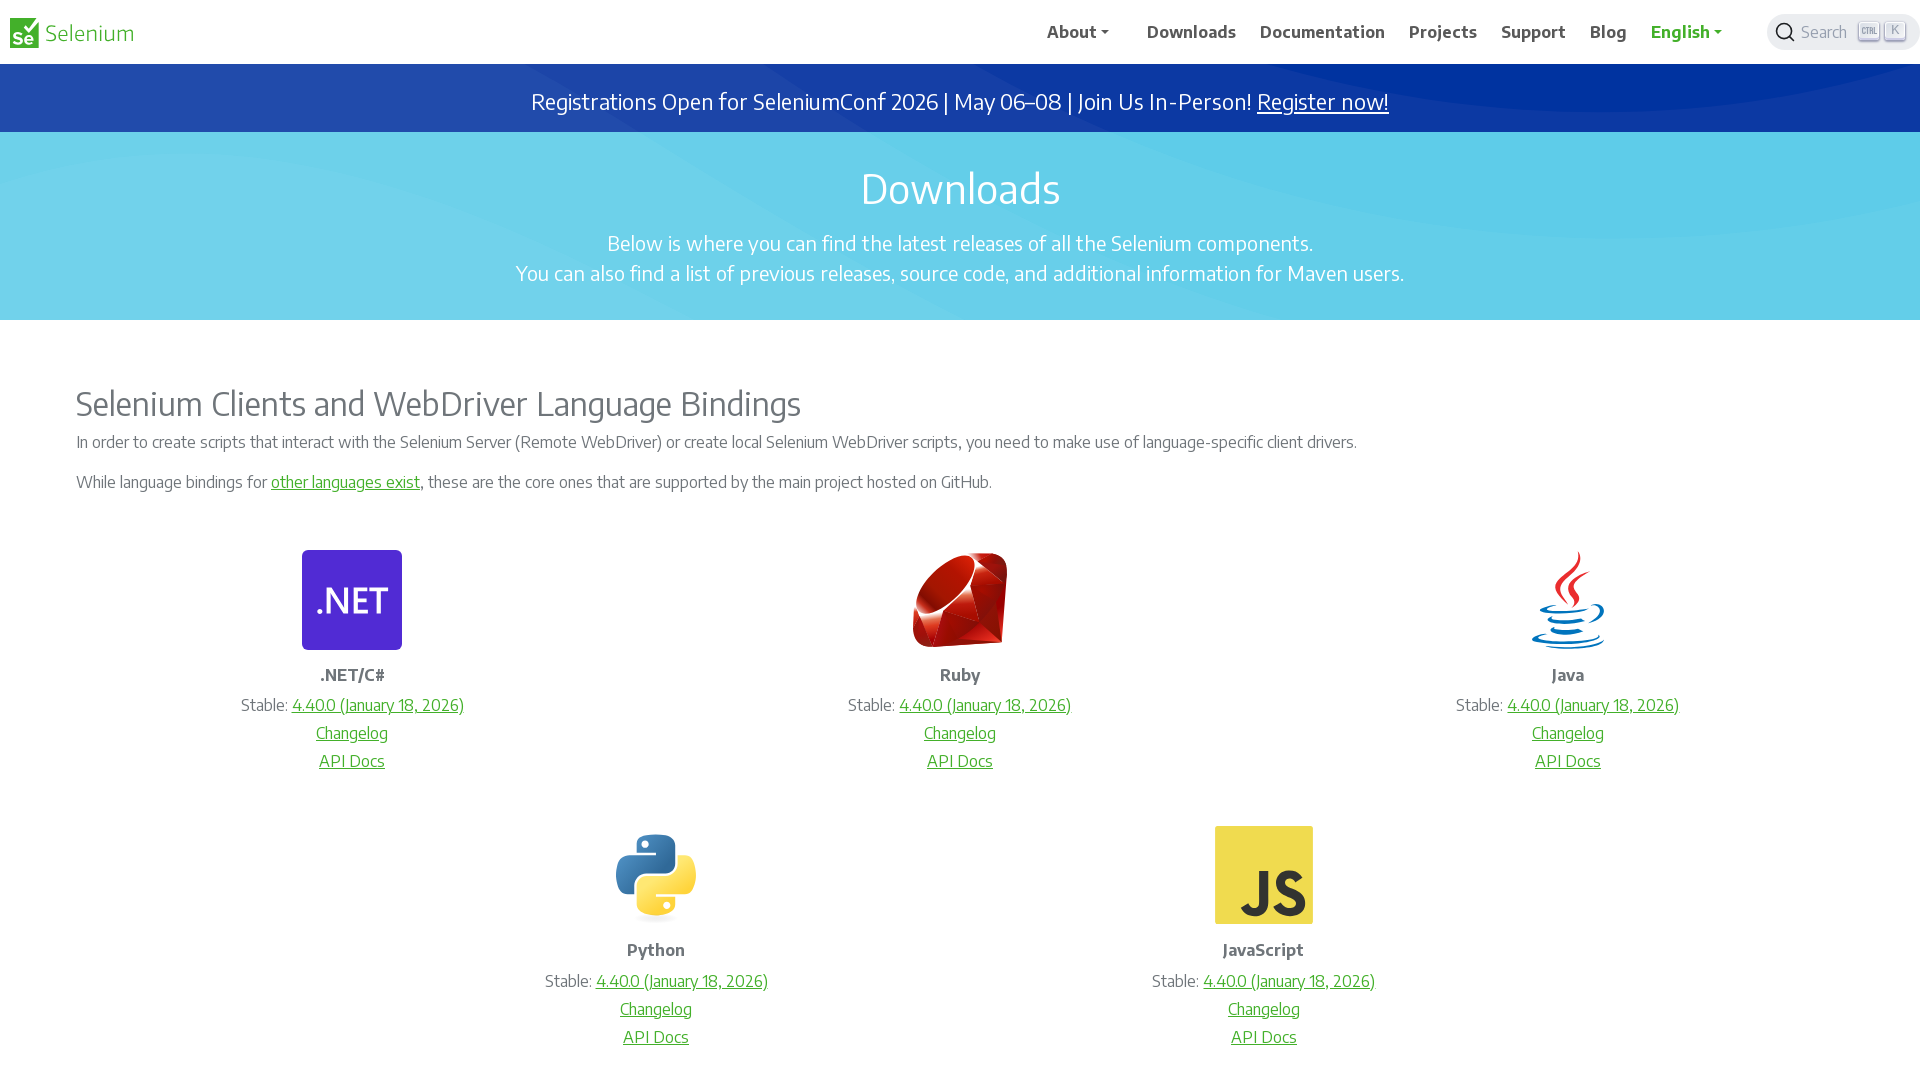

Page loaded successfully (networkidle state reached)
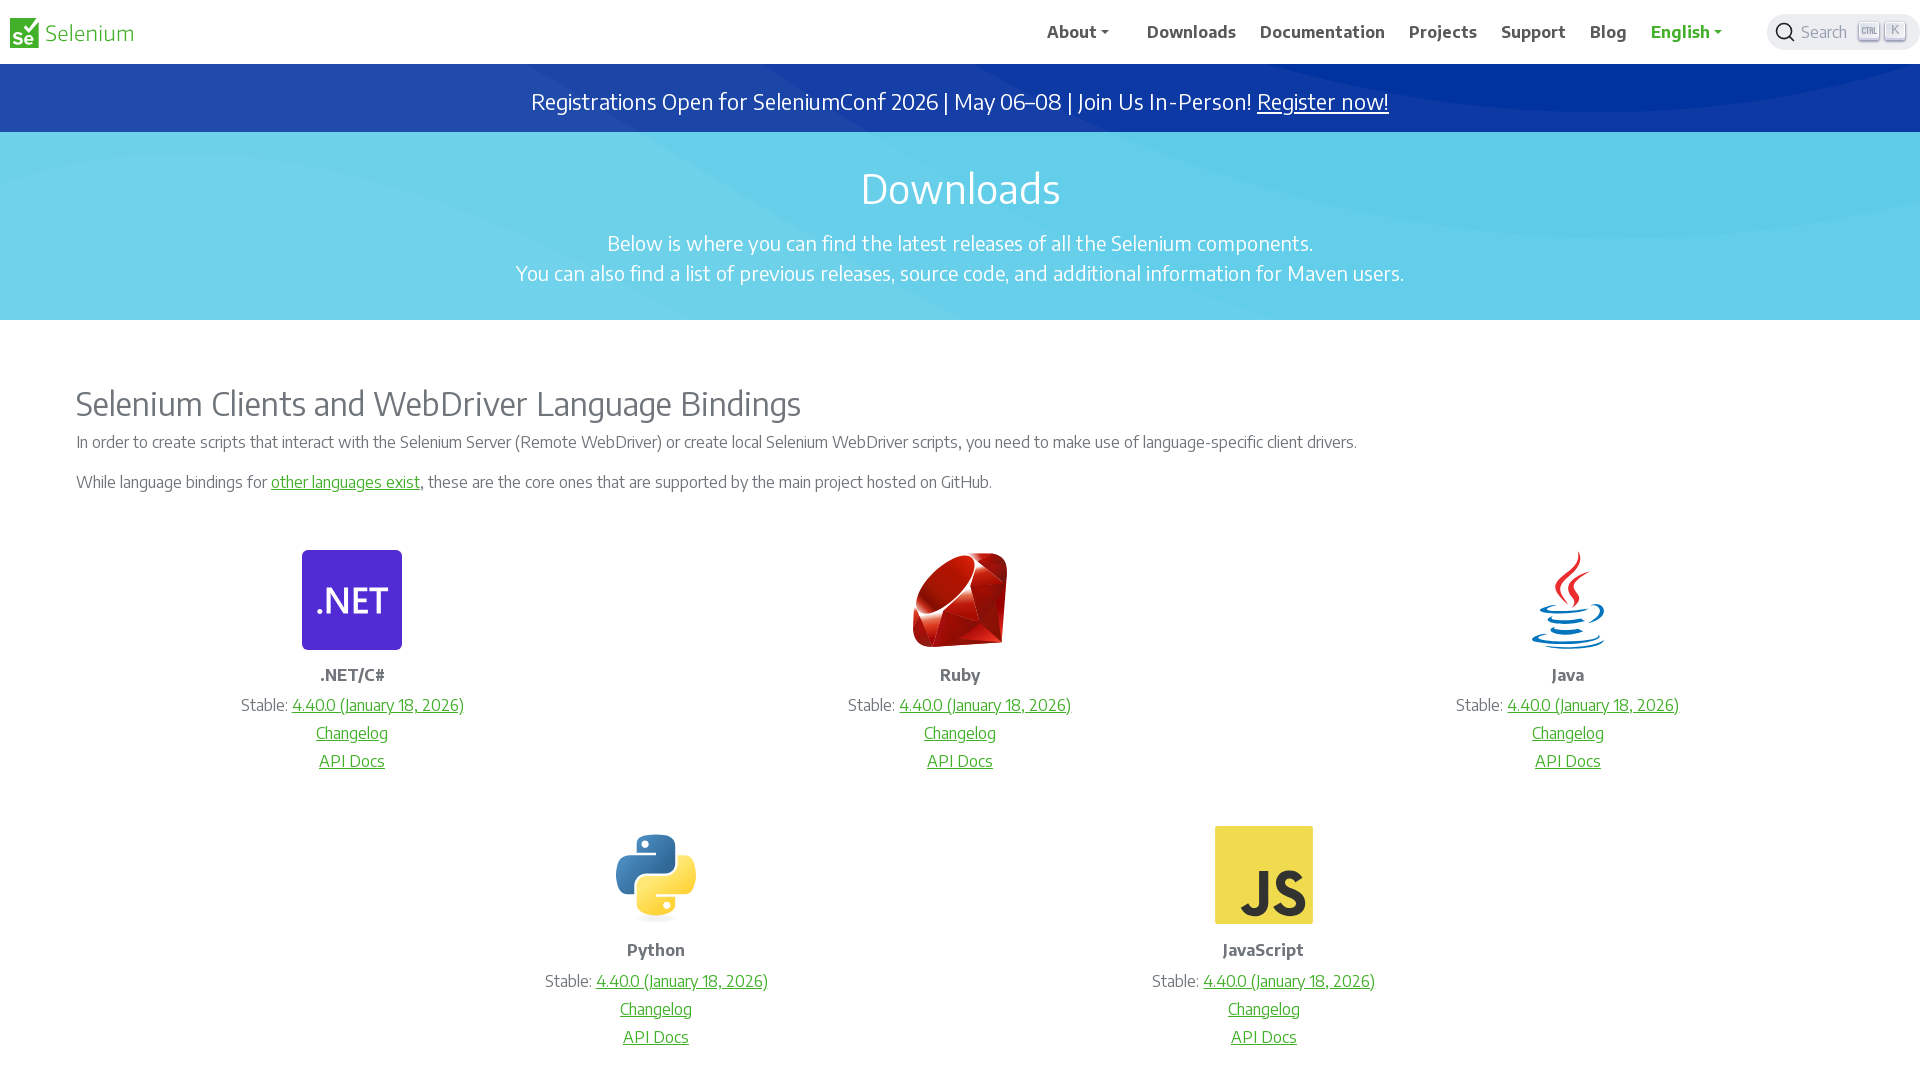

Retrieved page title: Downloads | Selenium
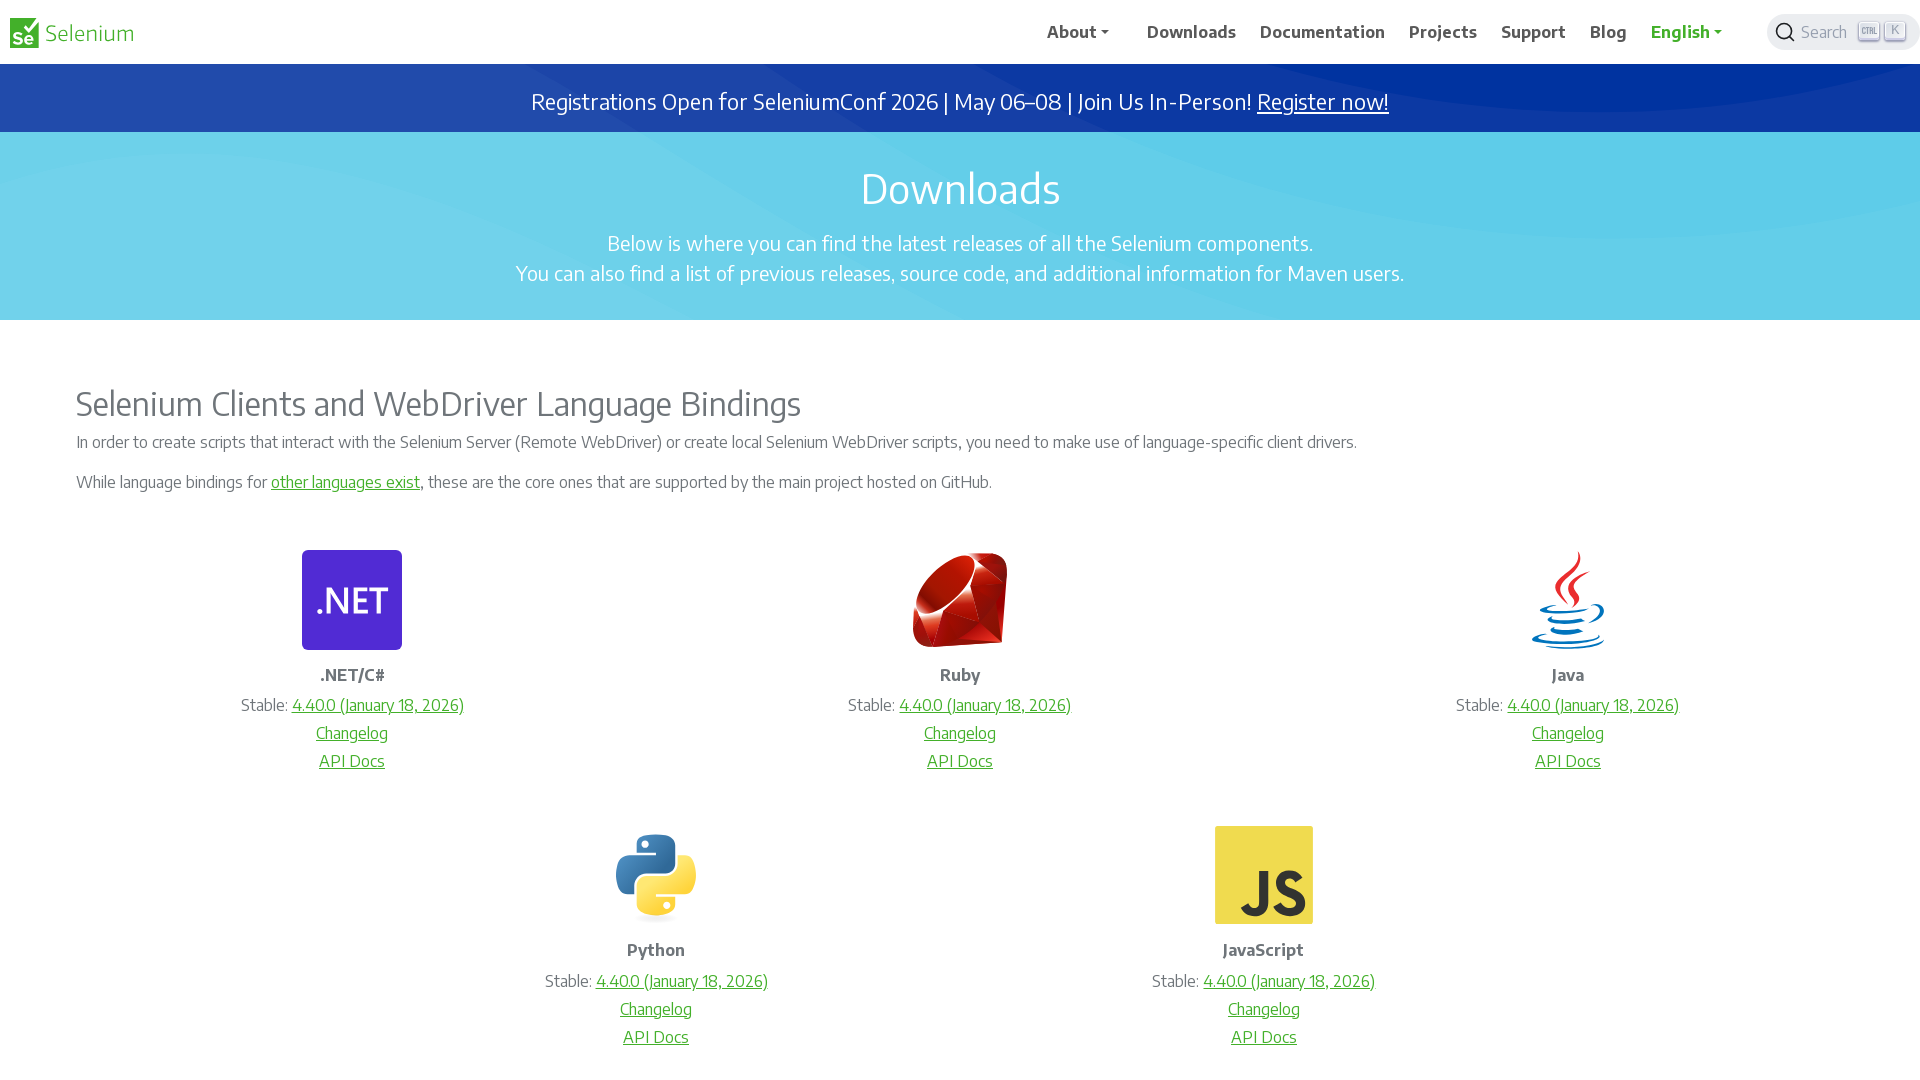

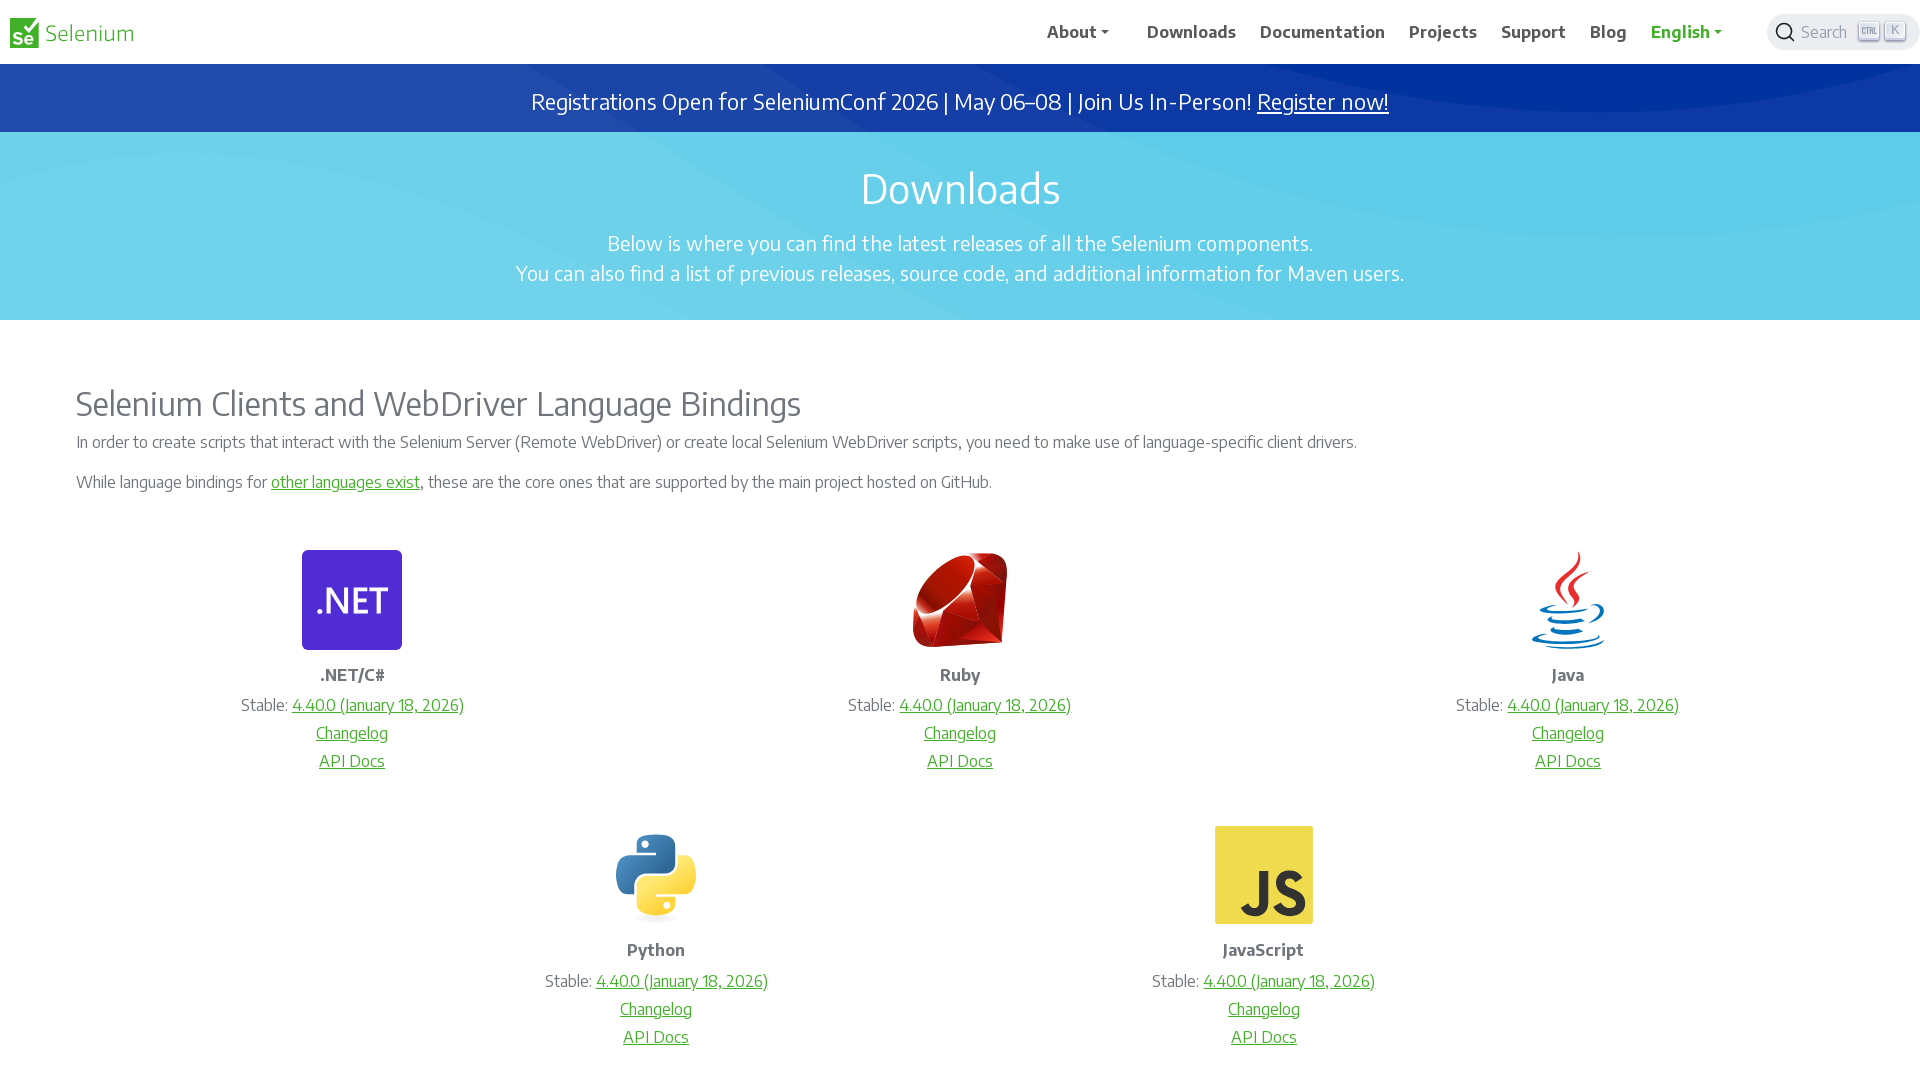